Tests clicking a link that opens a popup window on a Selenium practice page

Starting URL: http://omayo.blogspot.com/

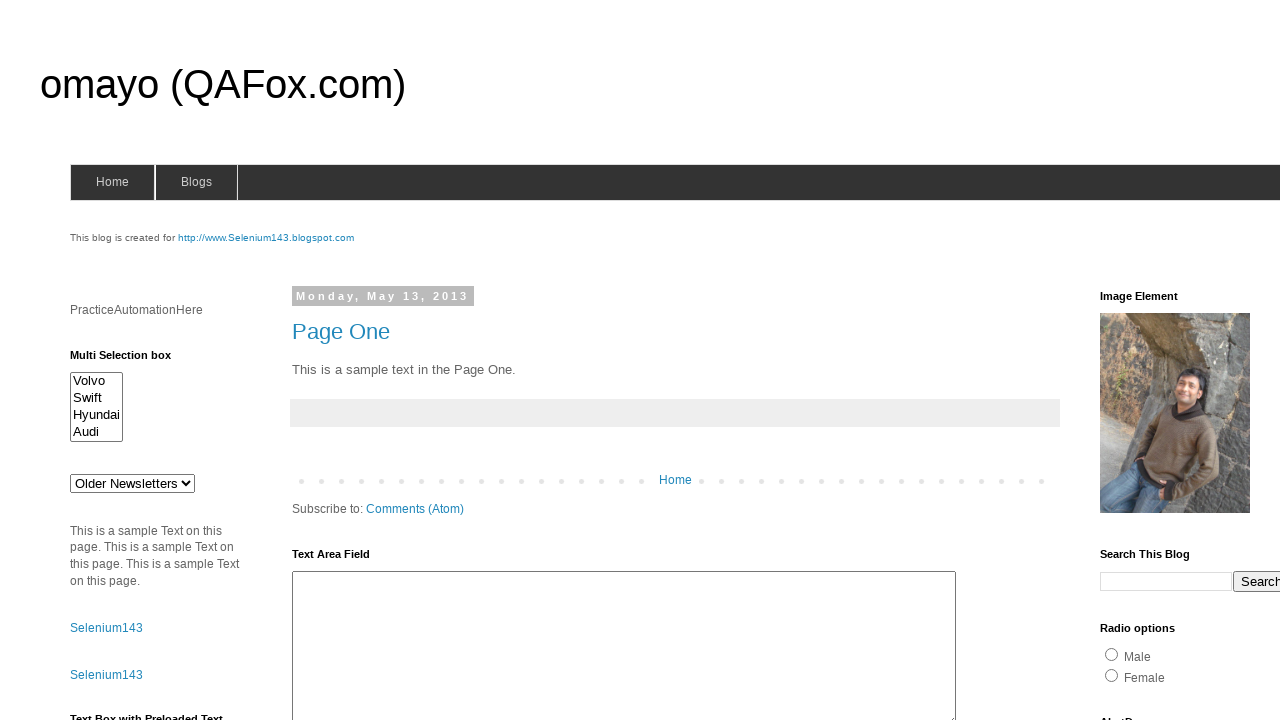

Clicked link to open a popup window at (132, 360) on text=Open a popup window
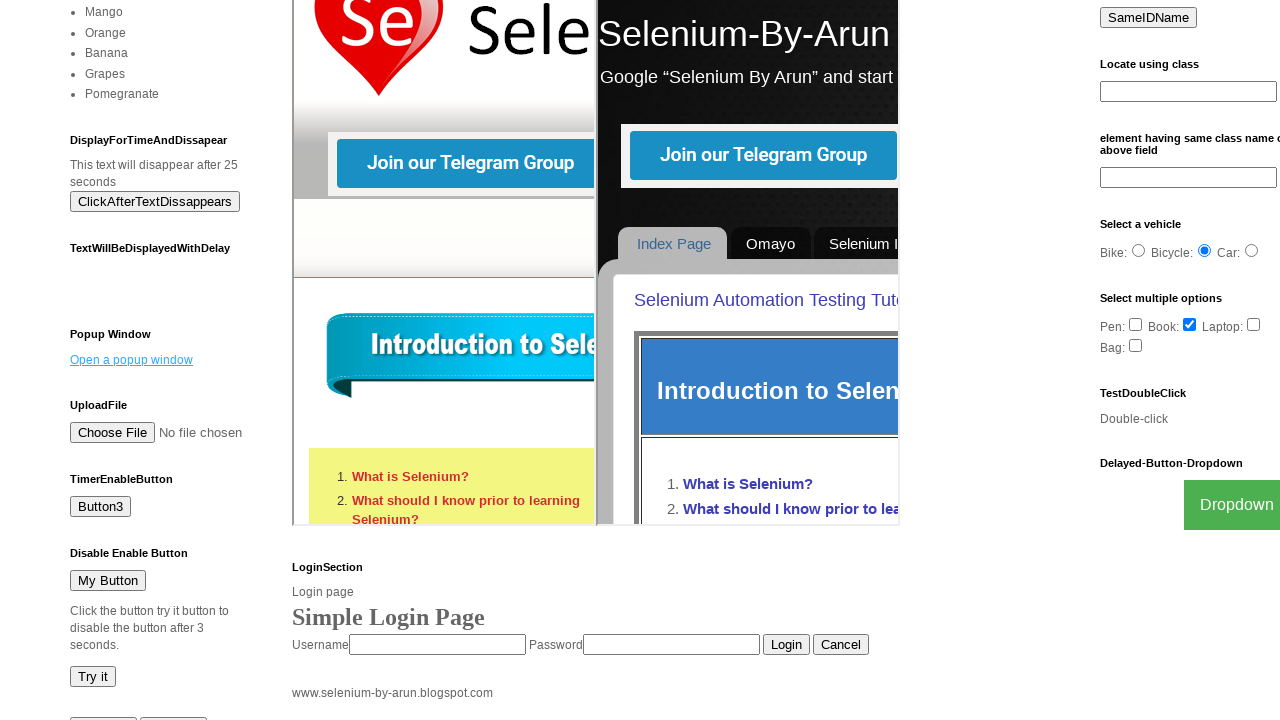

Waited 2 seconds for popup window to open
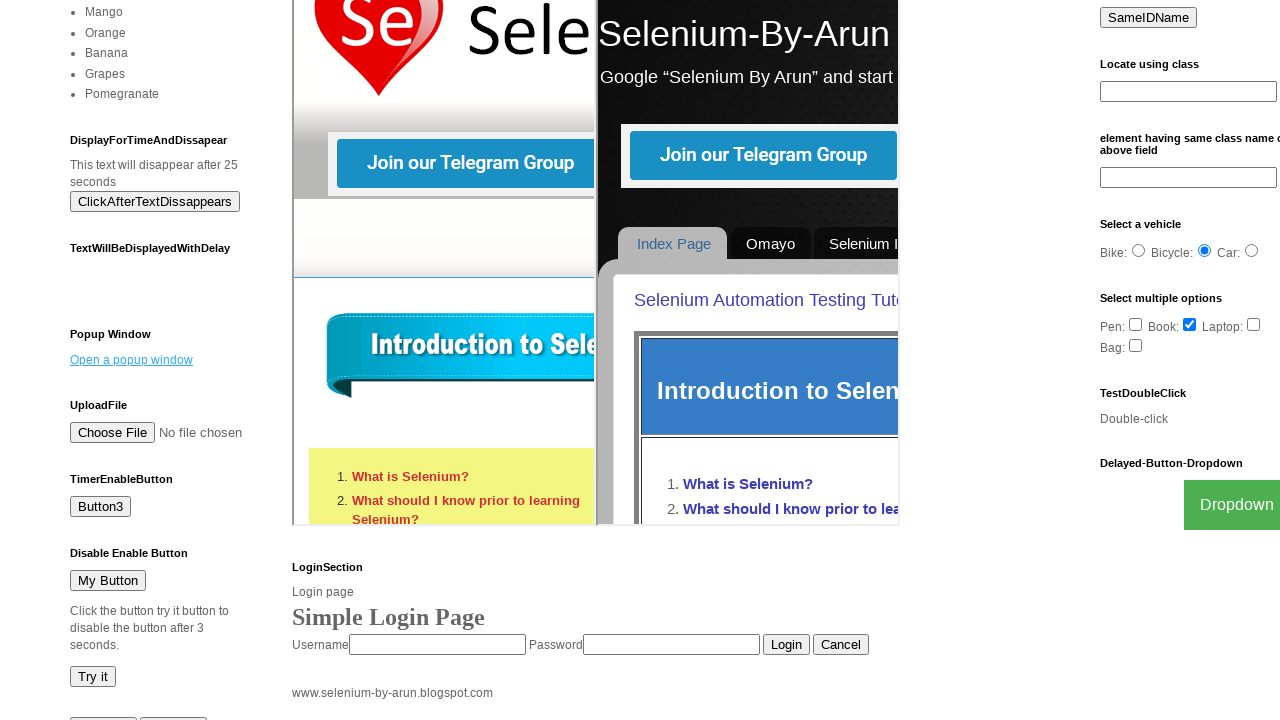

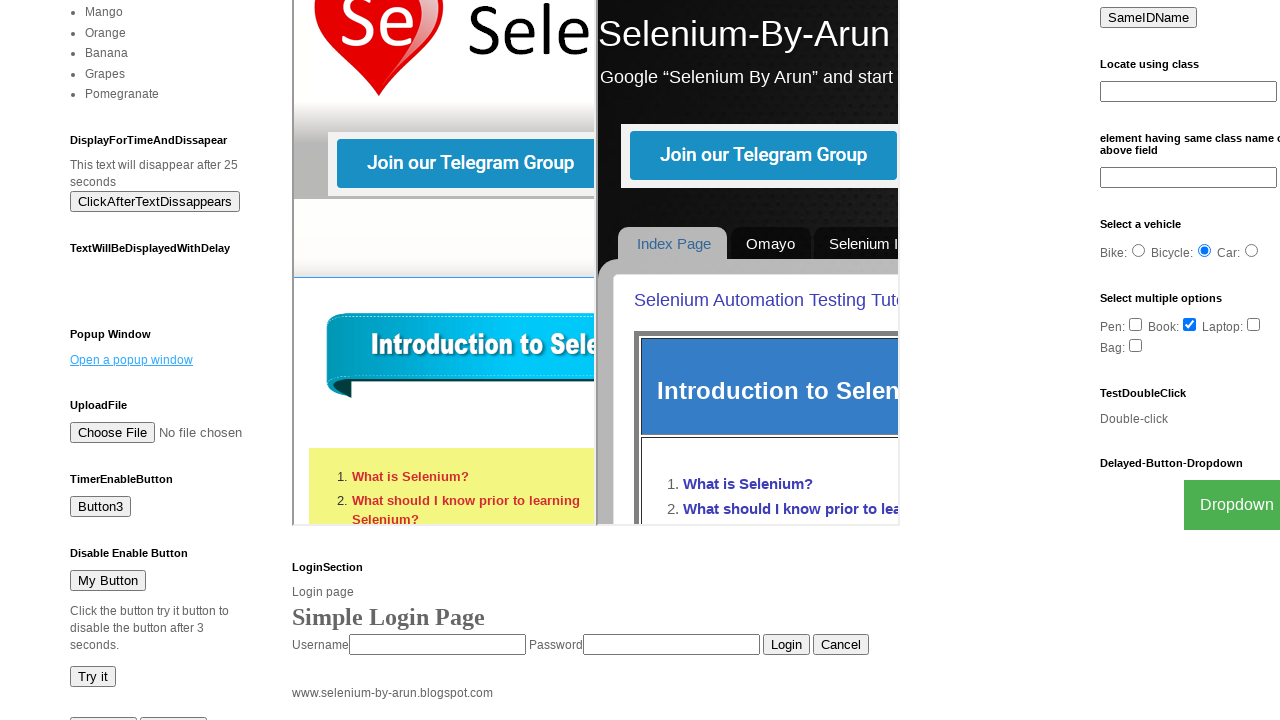